Validates that the "Contained within parent" box cannot be dragged outside its parent container

Starting URL: https://demoqa.com/dragabble

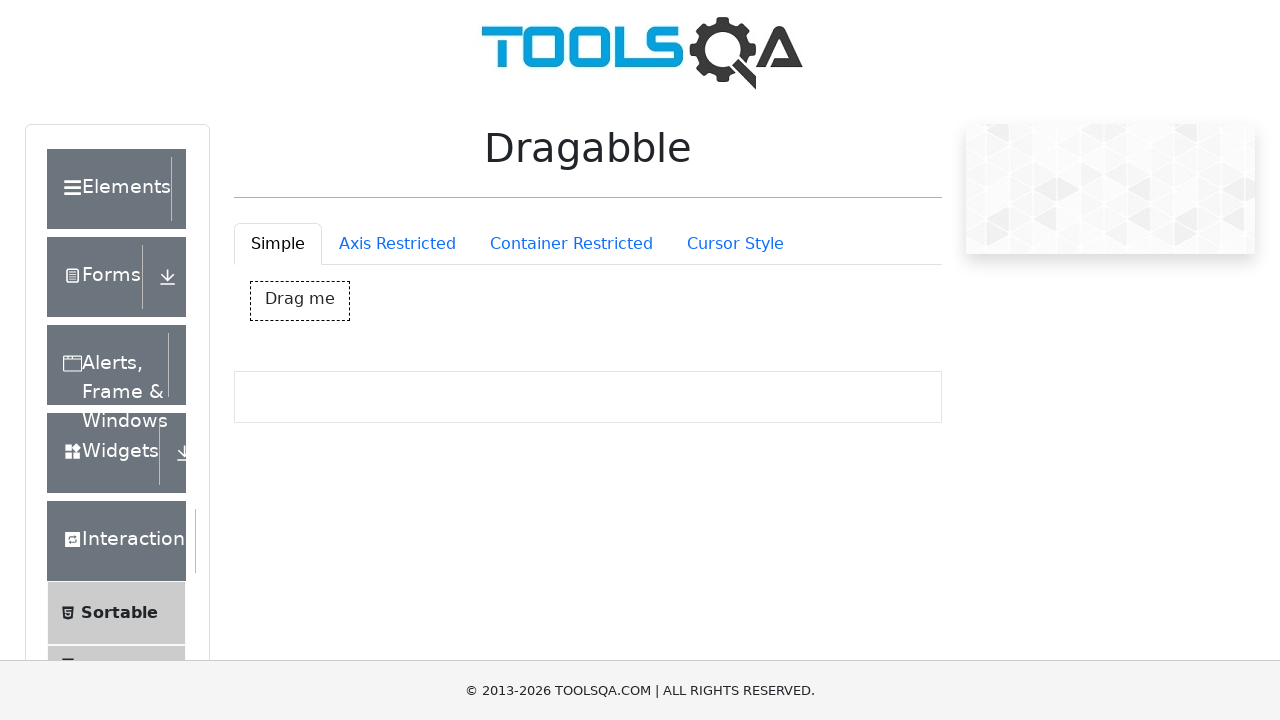

Clicked on Container Restricted tab at (571, 244) on #draggableExample-tab-containerRestriction
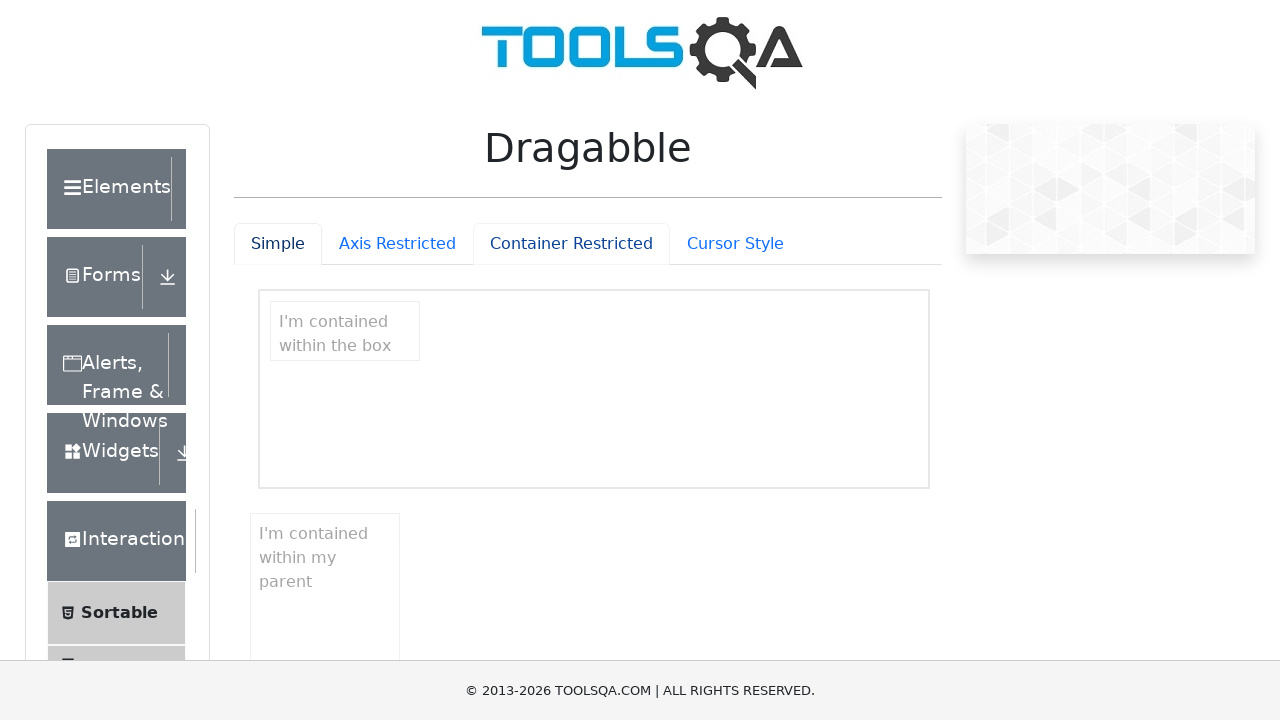

Container Restricted tab content loaded
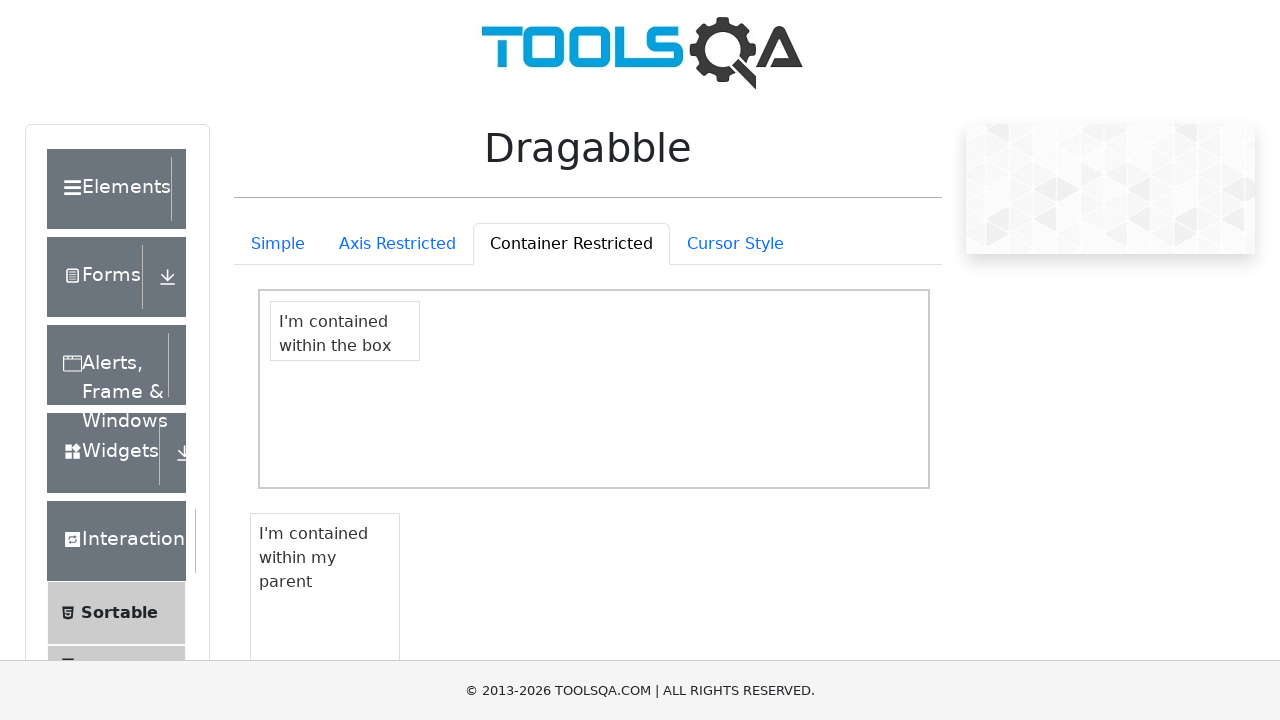

Dragged the 'Contained within parent' box by 30px right and 30px down at (289, 554)
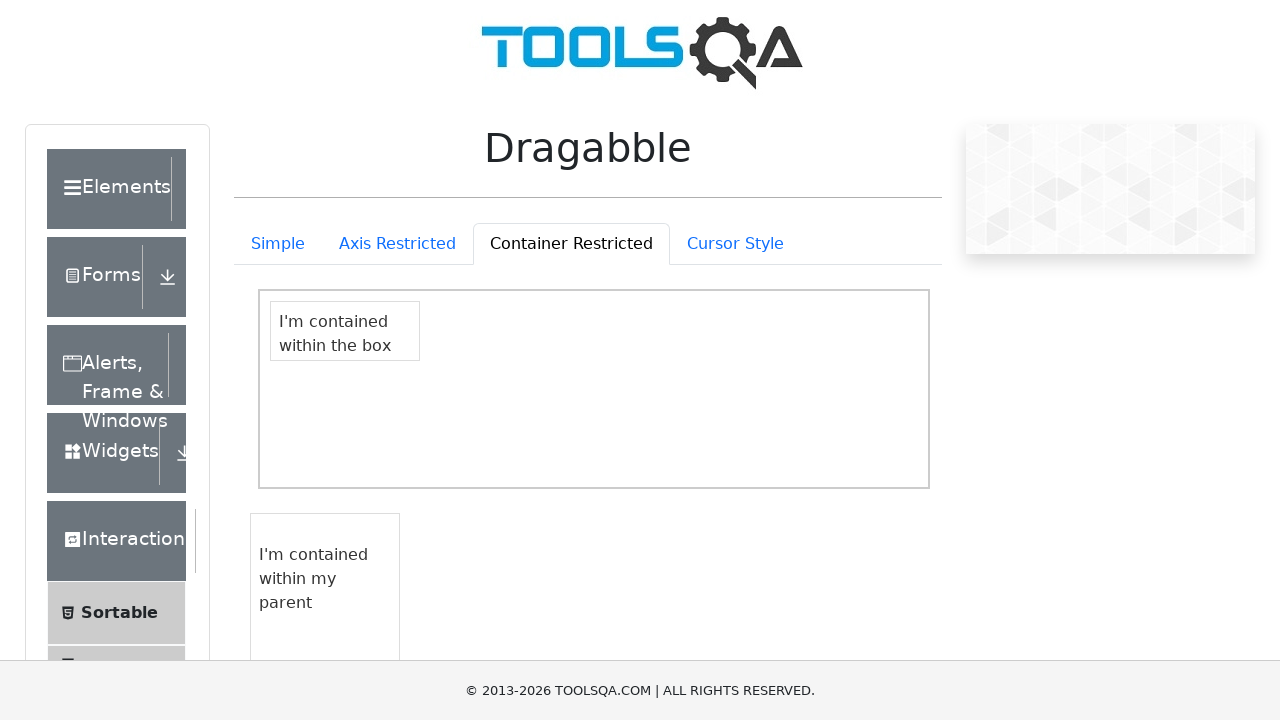

Verified that the box remains visible within the parent container after drag attempt
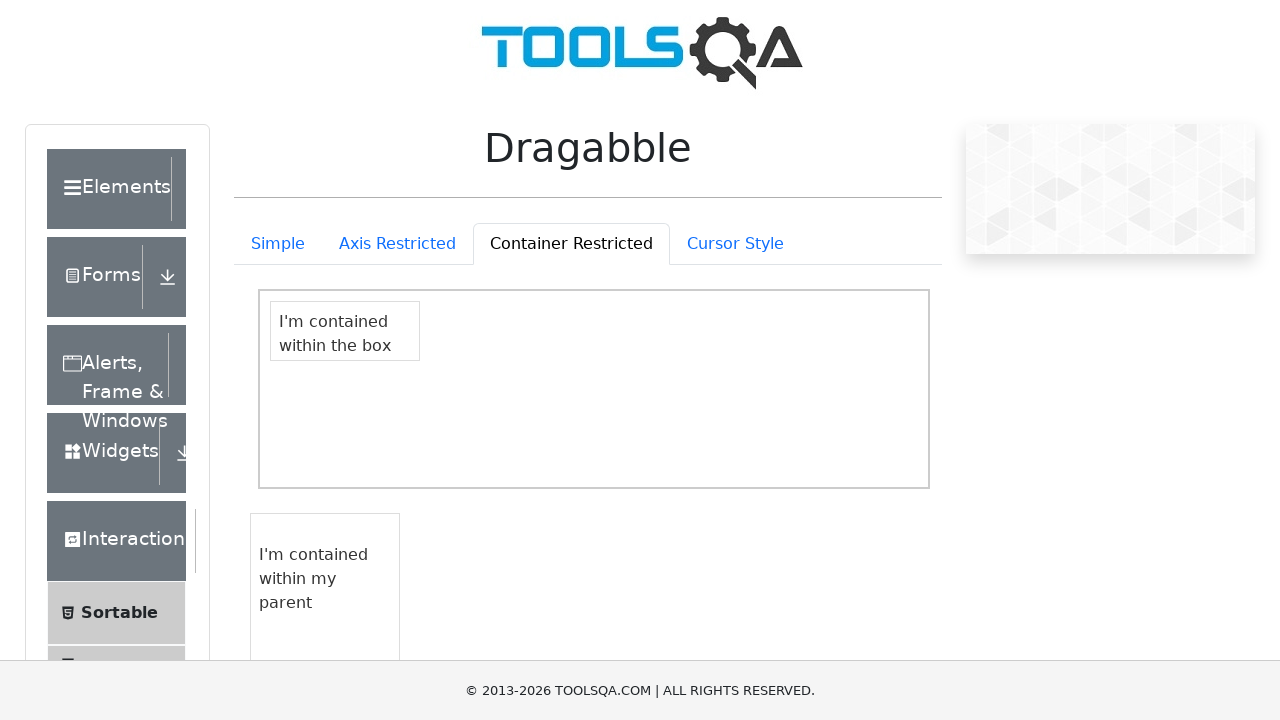

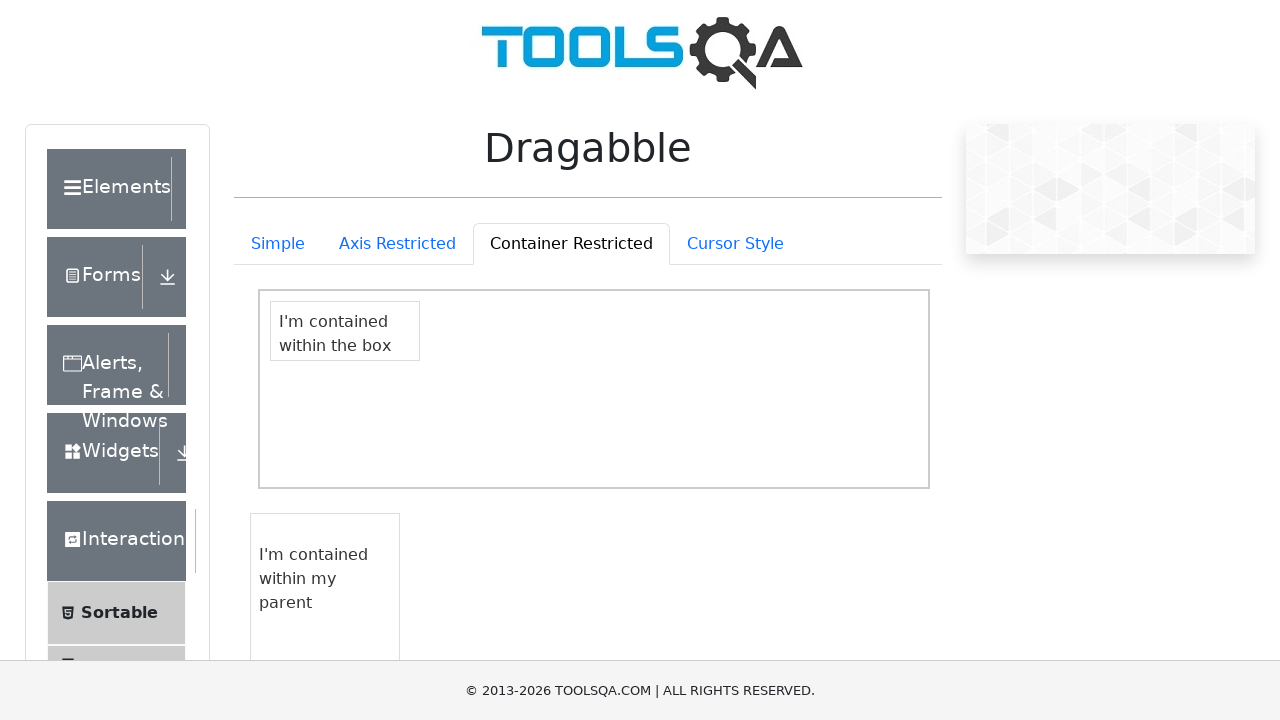